Tests the search/filter functionality of a DataTable by entering a search term and verifying that the table filters to show matching results.

Starting URL: https://clintmcmahon.github.io/add-filter-datatable/

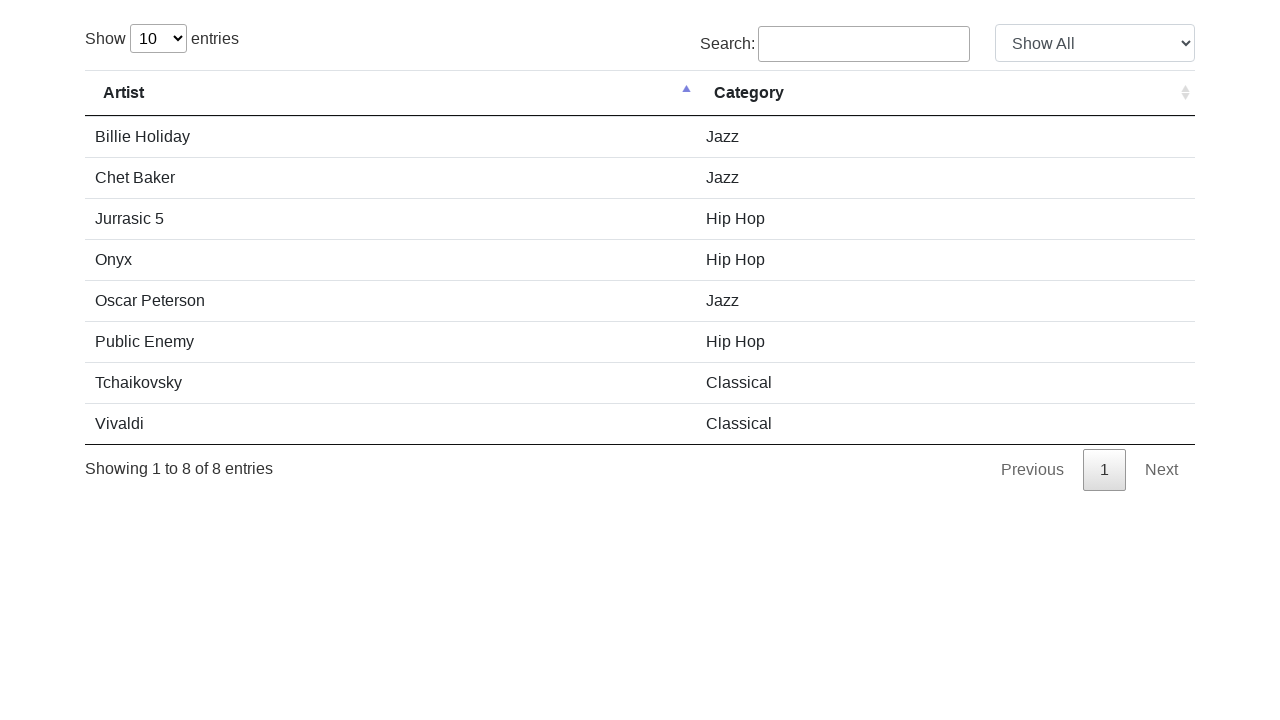

Filled search input field with 'Tiger' on //label[contains(text(),'Search')]/input[@type='search']
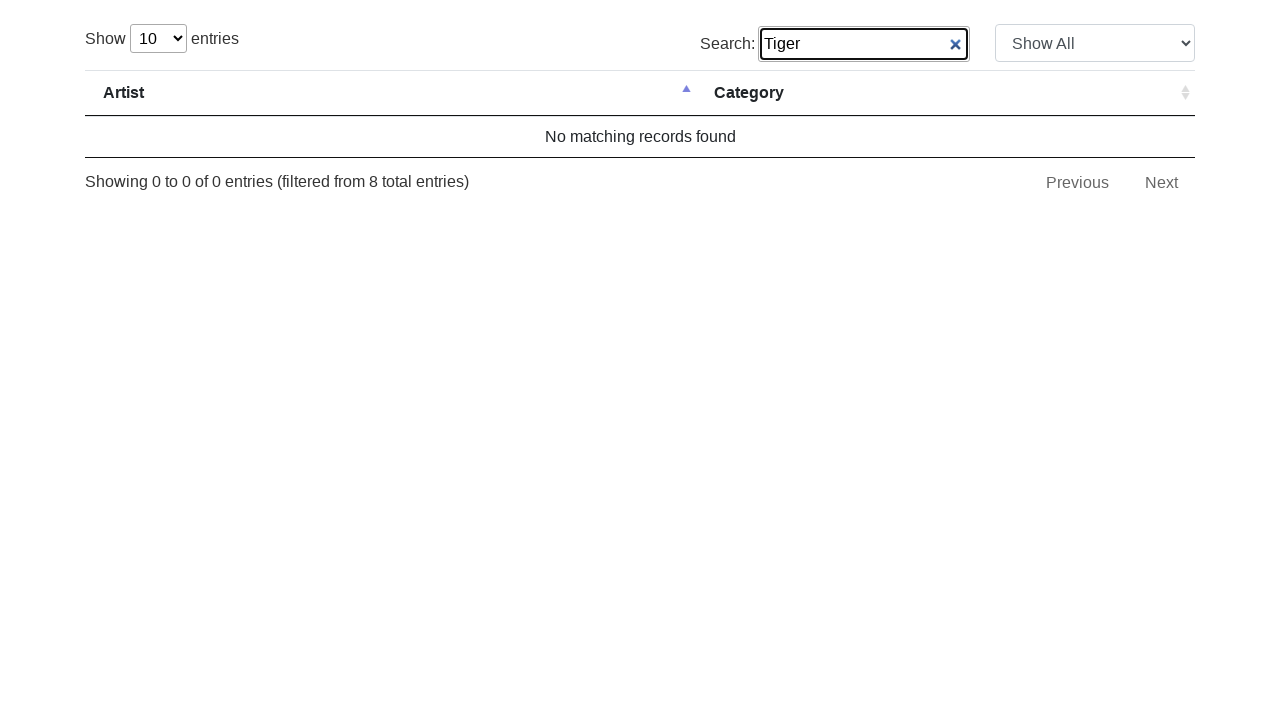

DataTable filtered and tbody rows became visible
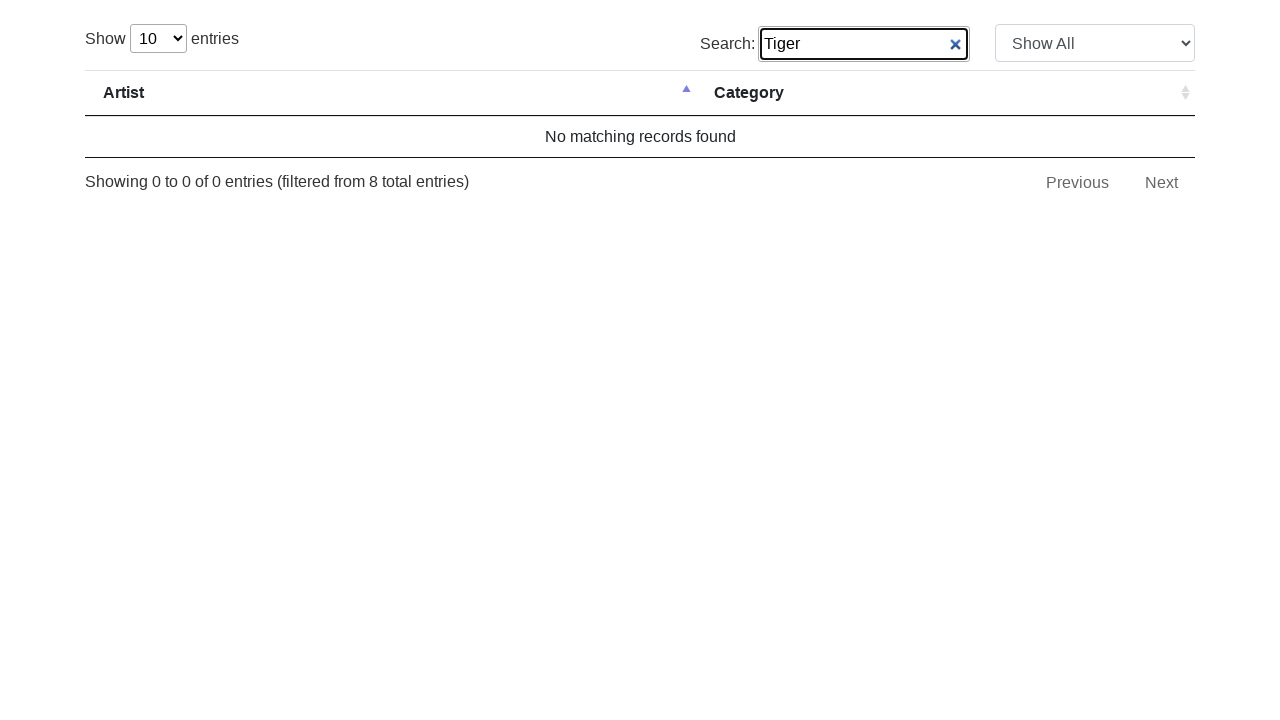

Verified filtered table results with first column cells visible
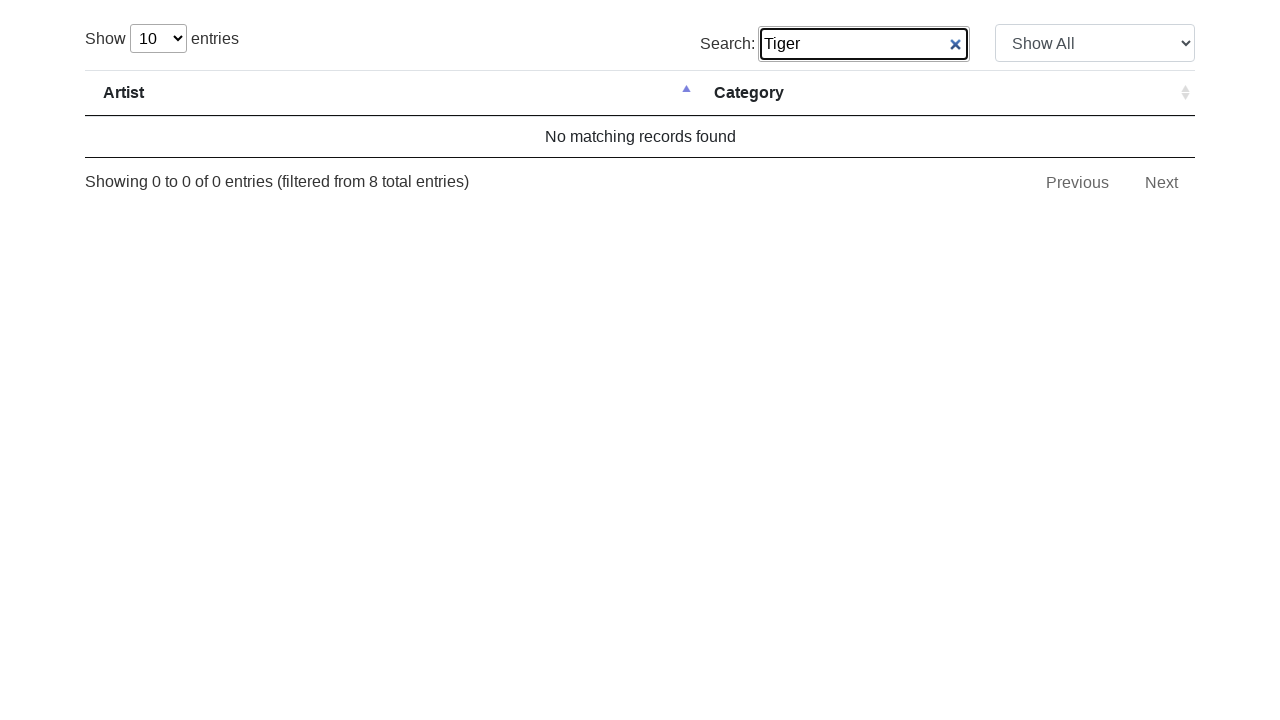

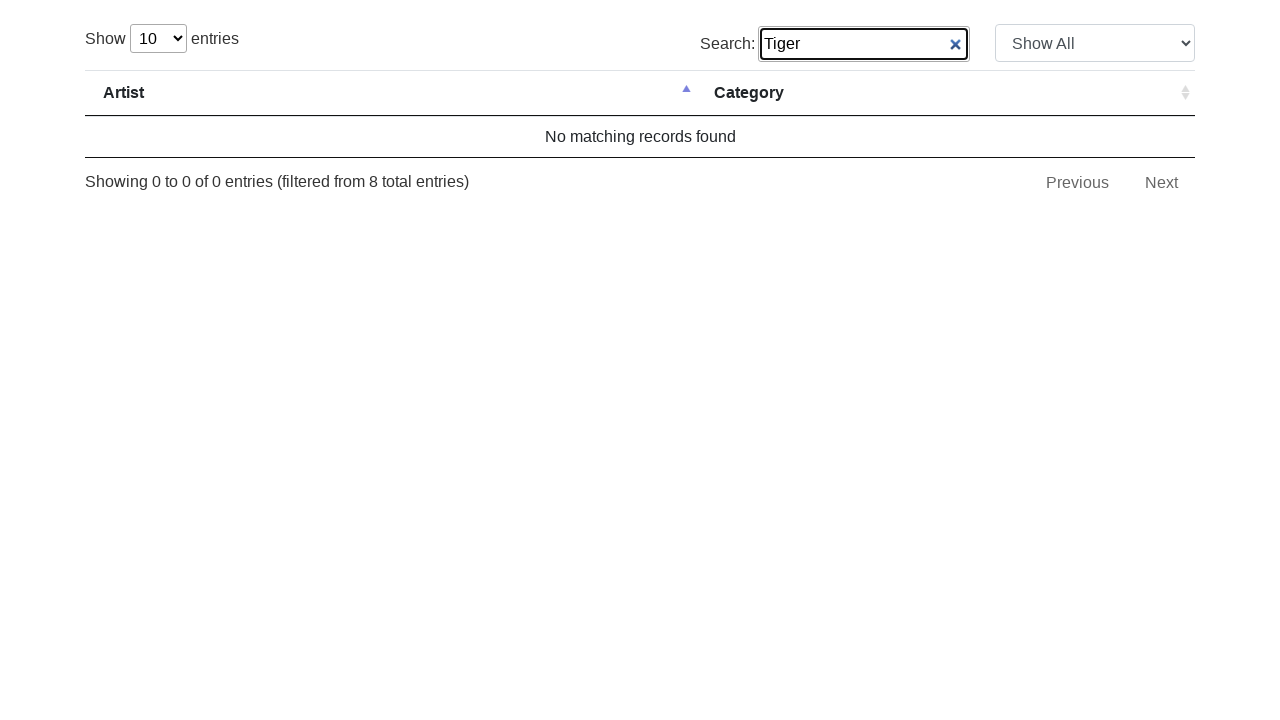